Tests skill builder functionality by selecting a warrior class and clicking on a skill to verify the counter value

Starting URL: https://bdocodex.com/ru/skillbuilder/

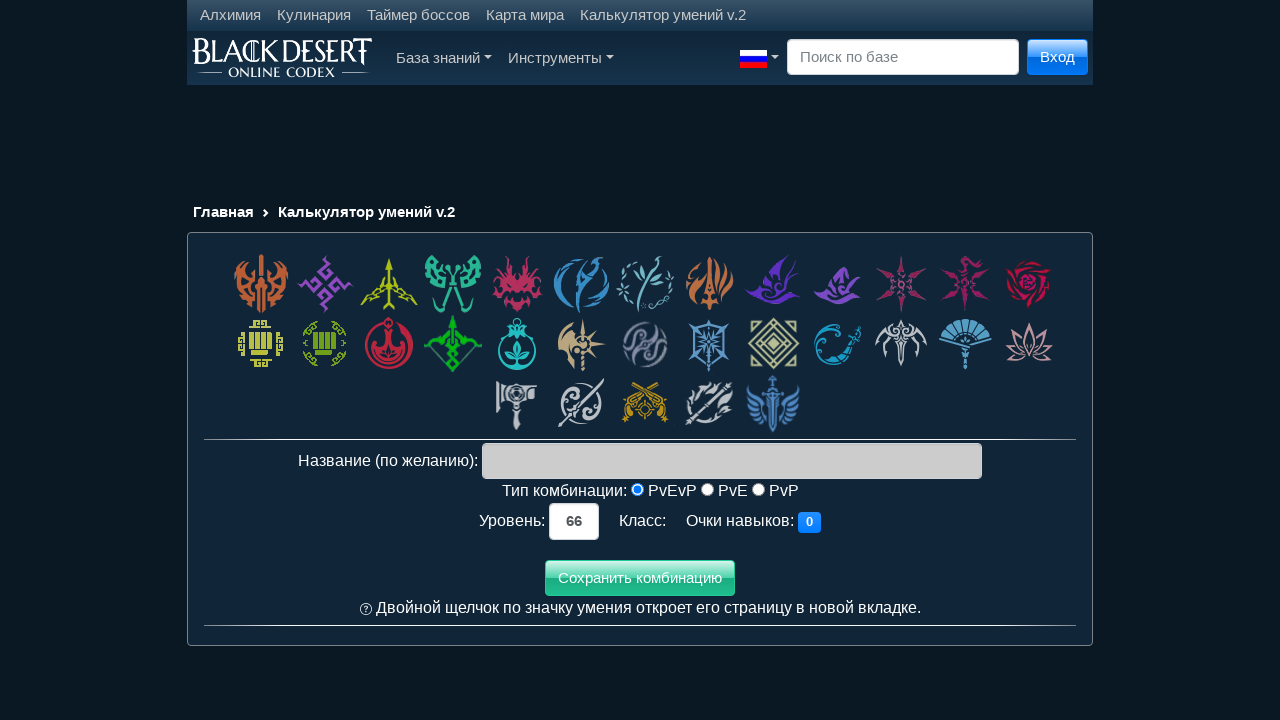

Waited for page to load
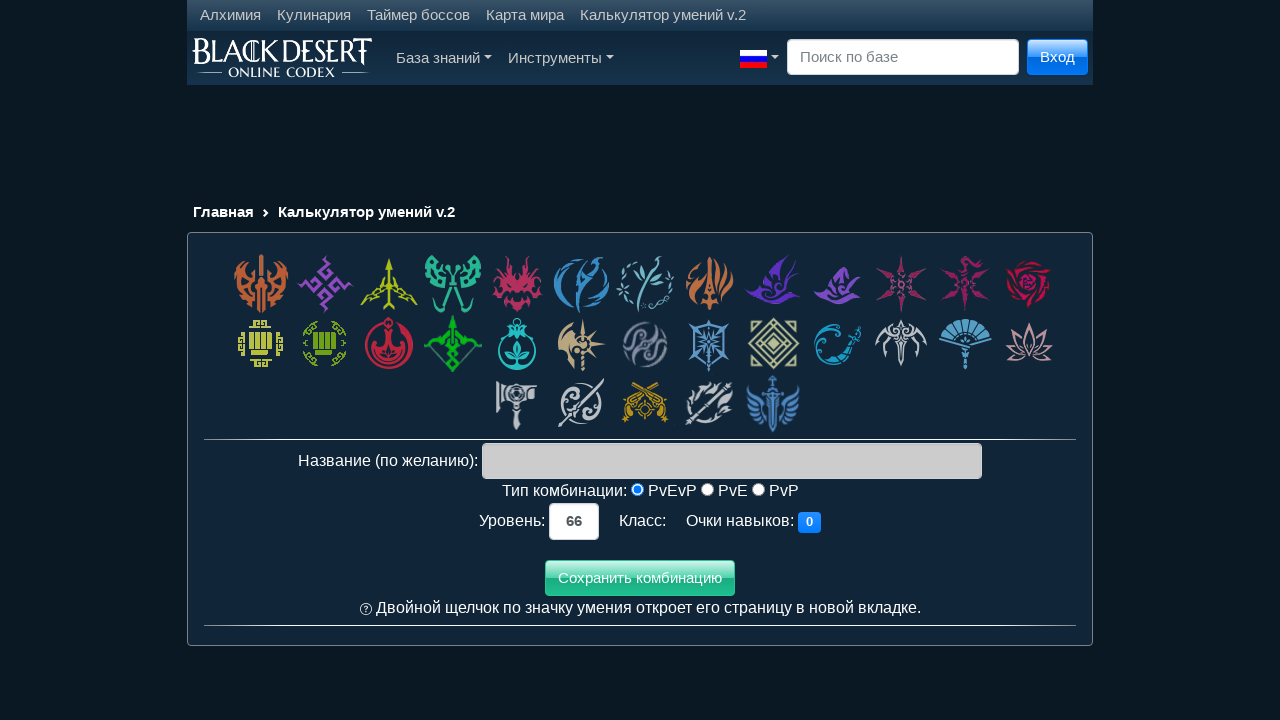

Clicked on Warrior class at (261, 284) on div.class_cell:first-child > *
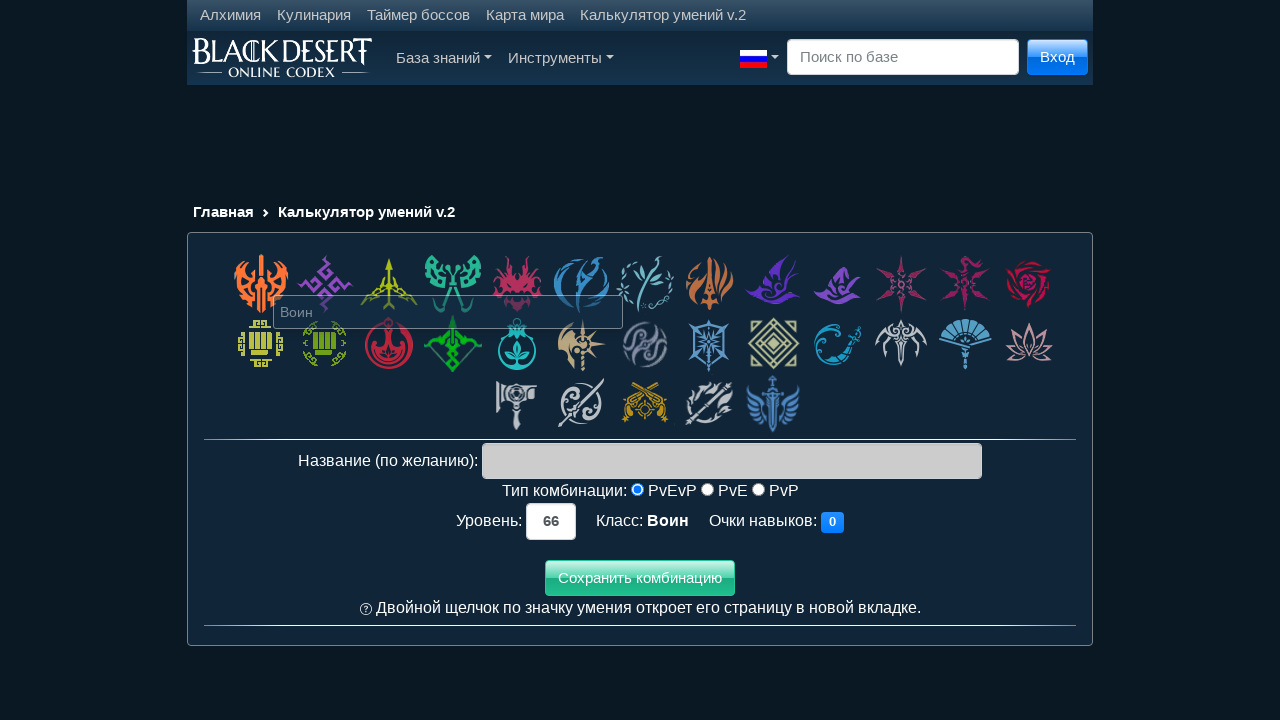

Waited for Warrior class selection to load
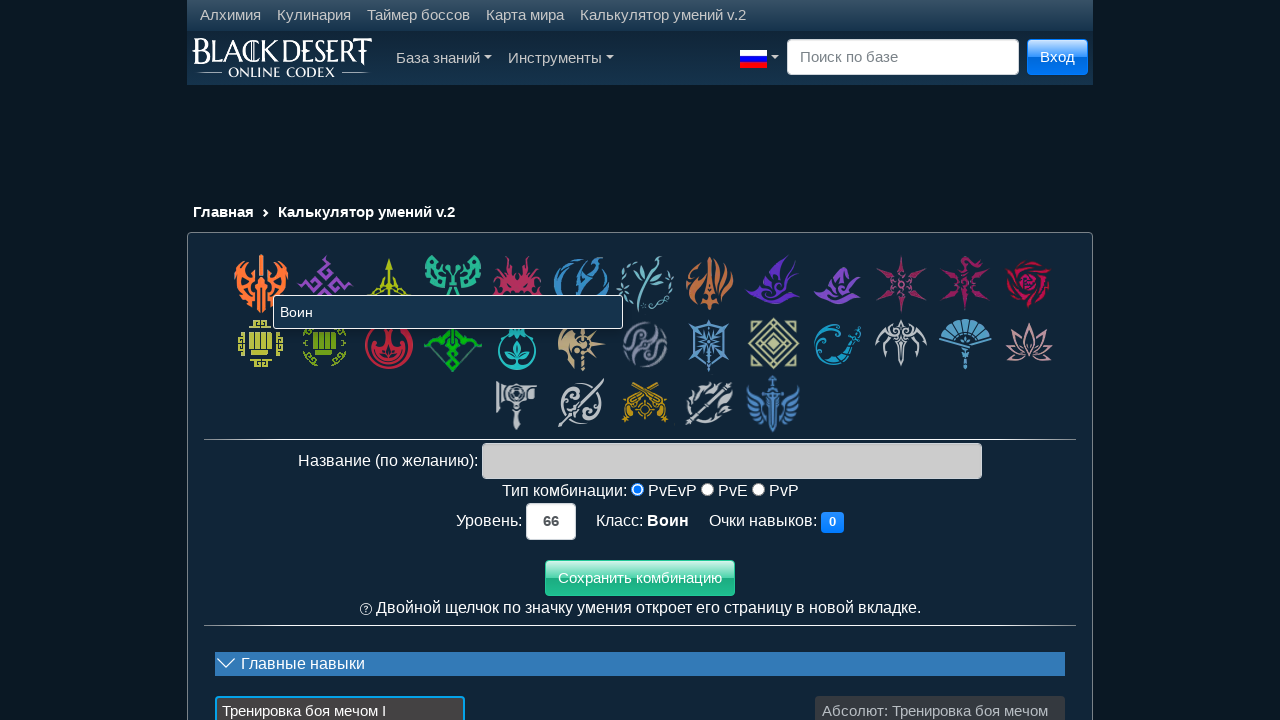

Clicked on skill with data-gid='618' at (940, 680) on div[data-gid='618']
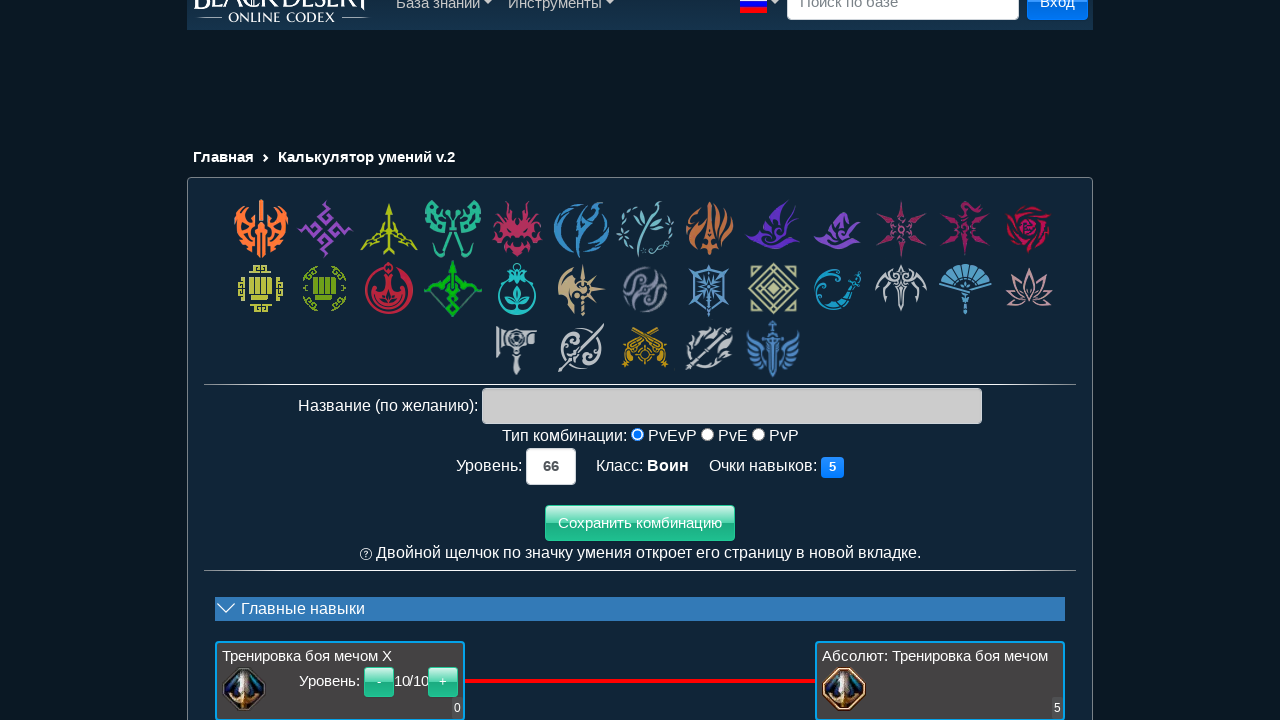

Waited for skill selection to complete
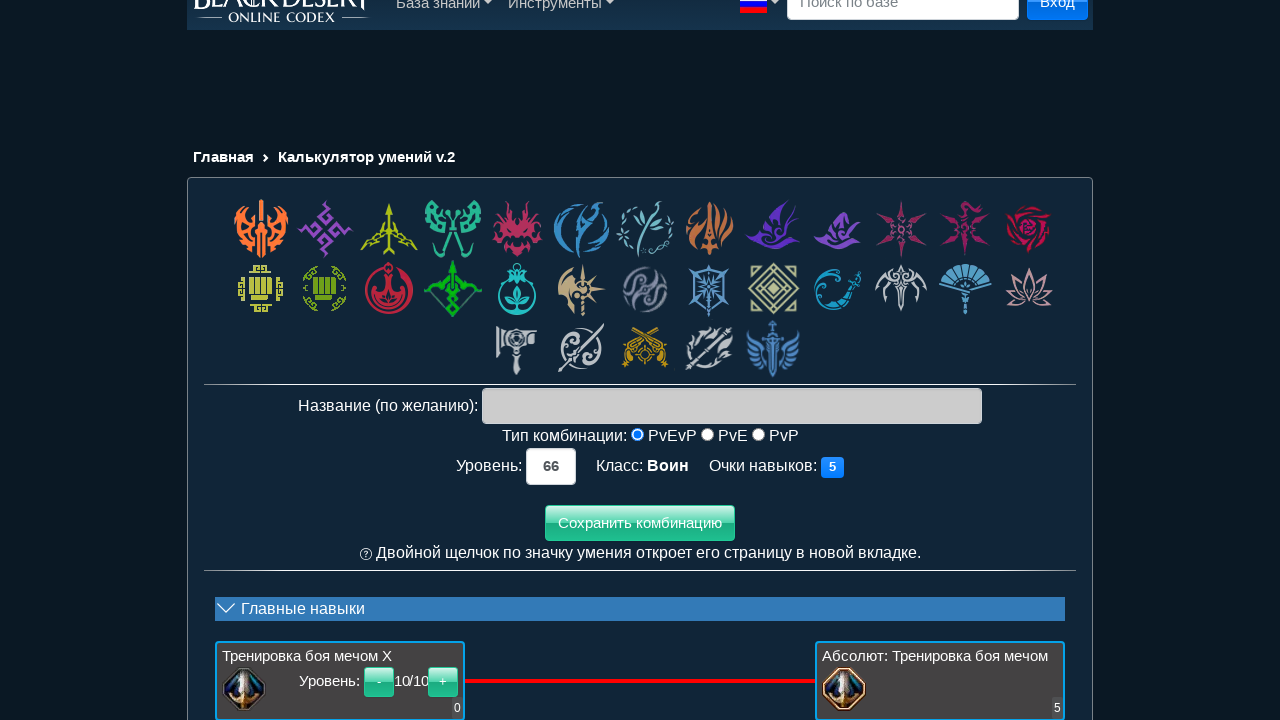

Verified counter element is present
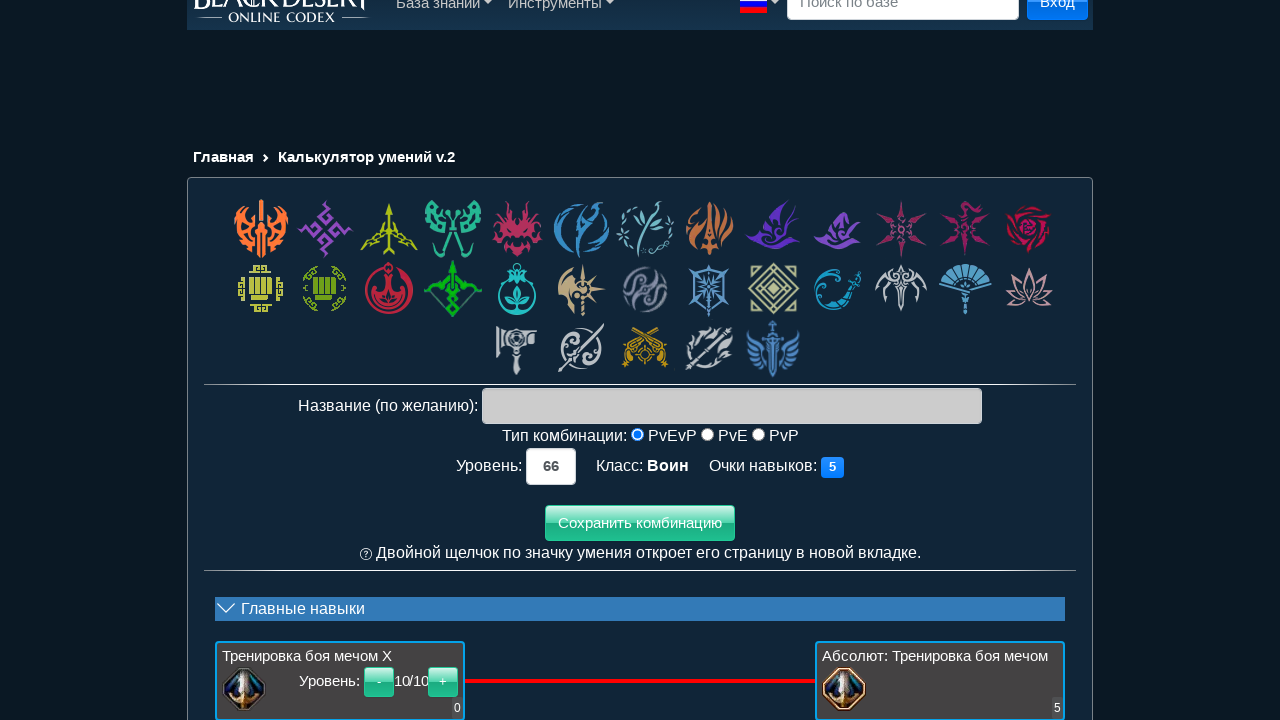

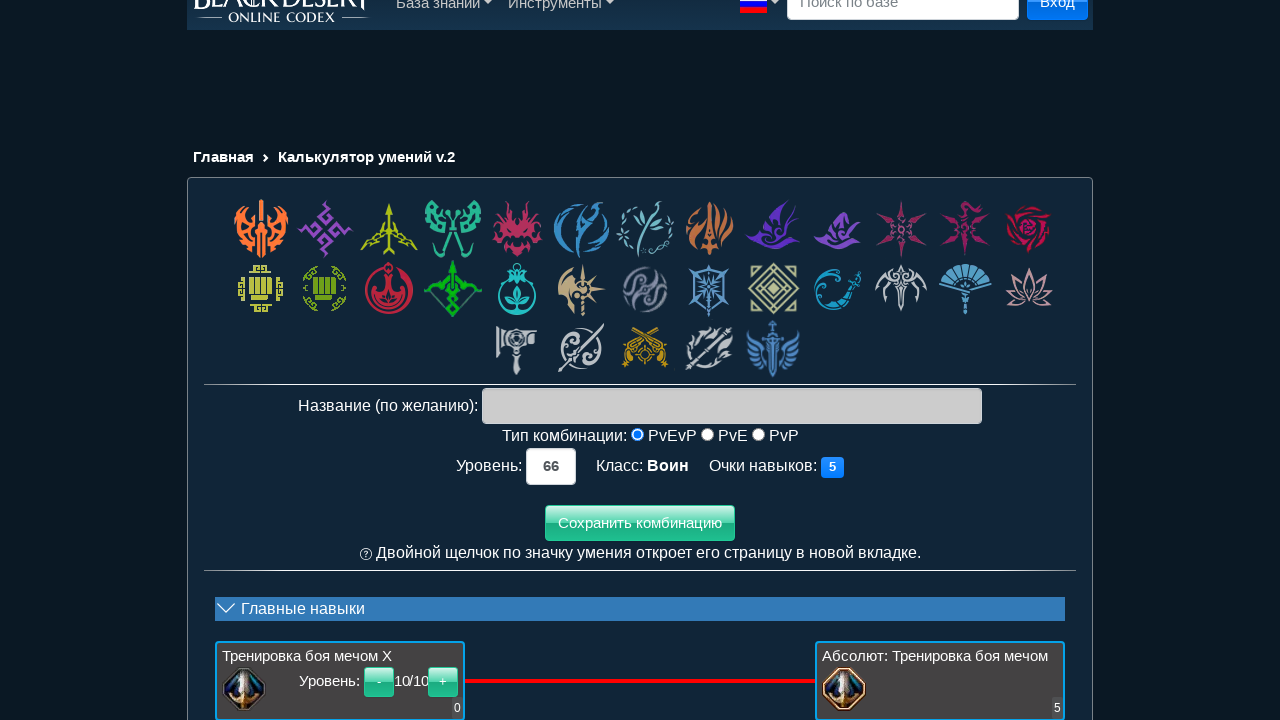